Tests that the counter displays the correct number of todo items

Starting URL: https://demo.playwright.dev/todomvc

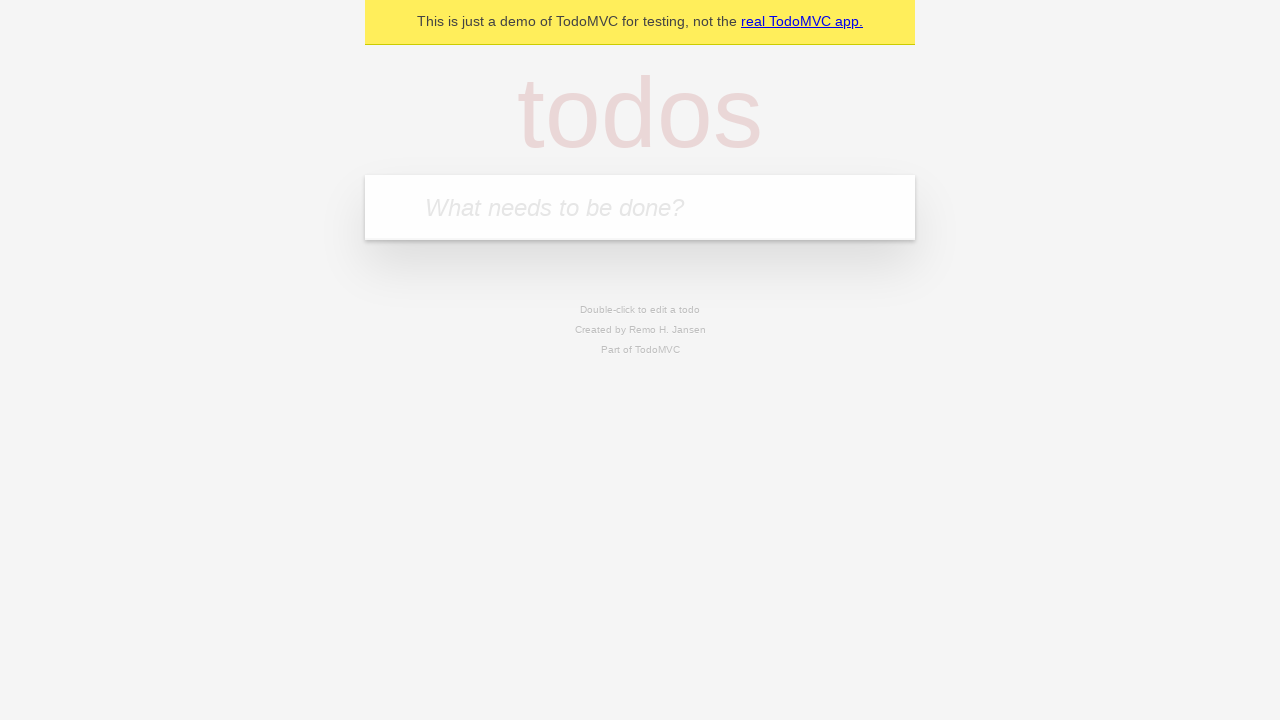

Filled first todo input with 'buy some cheese' on .new-todo
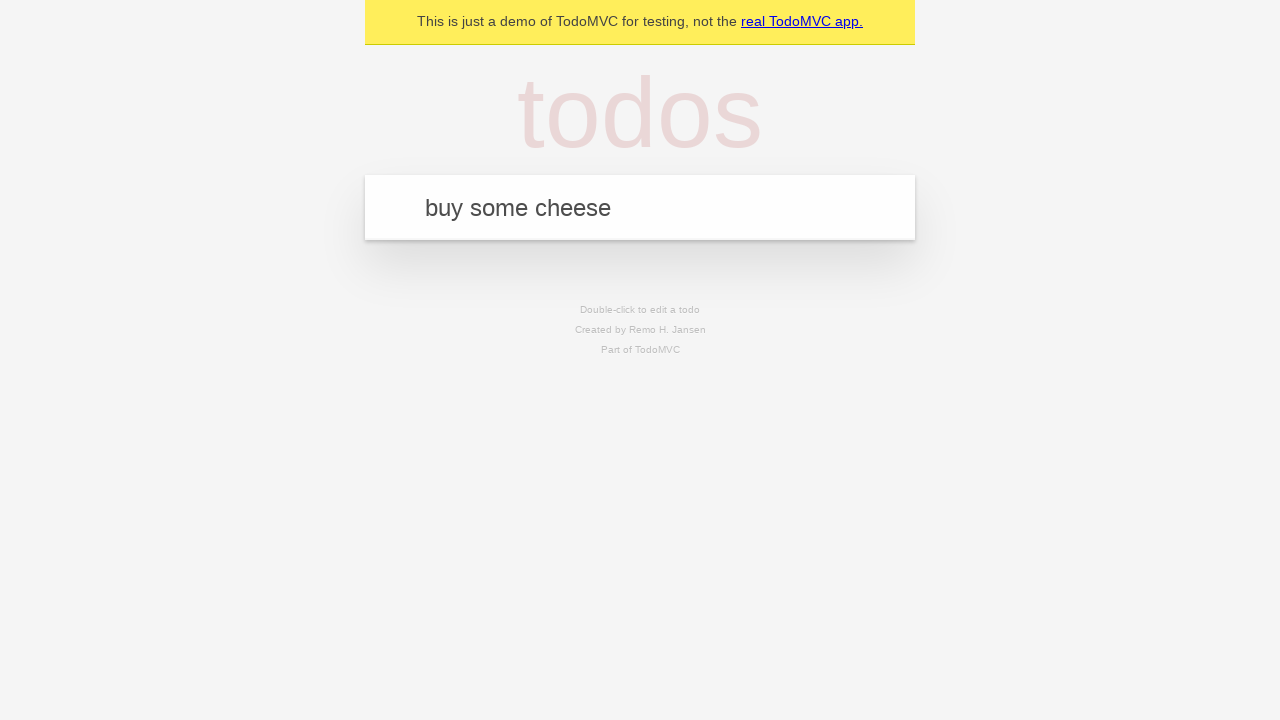

Pressed Enter to add first todo item on .new-todo
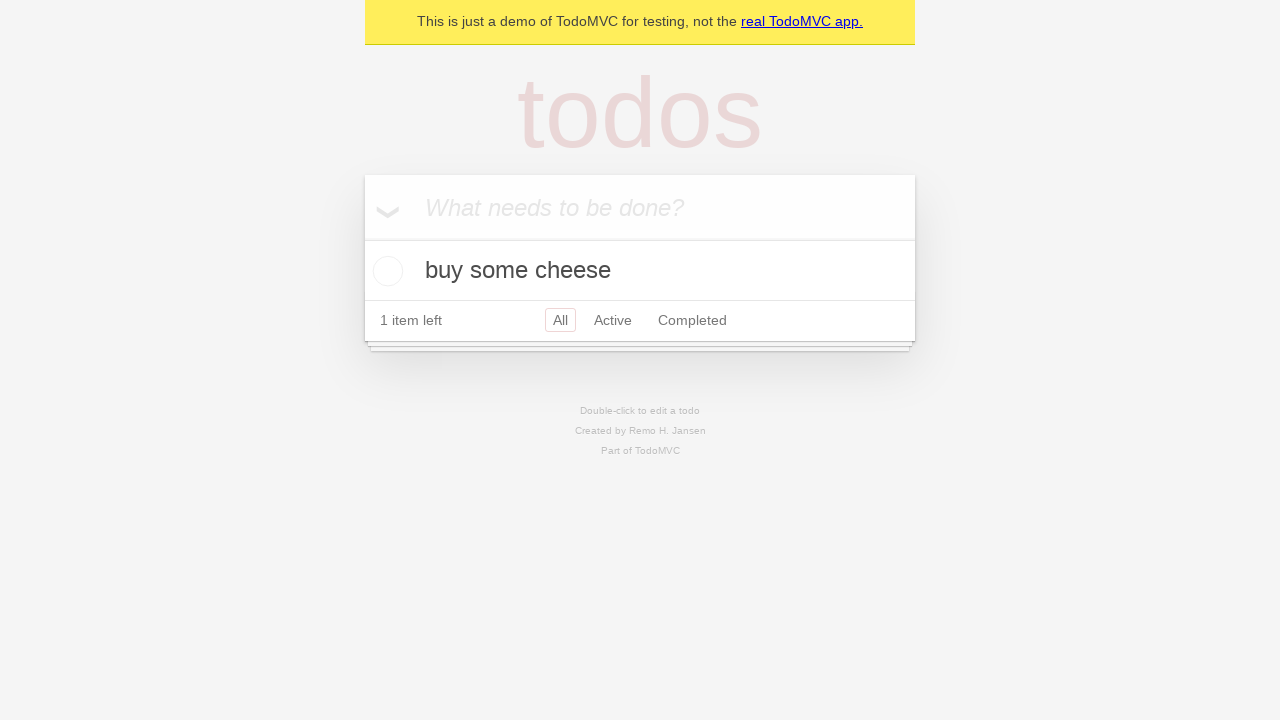

Waited for todo counter to appear
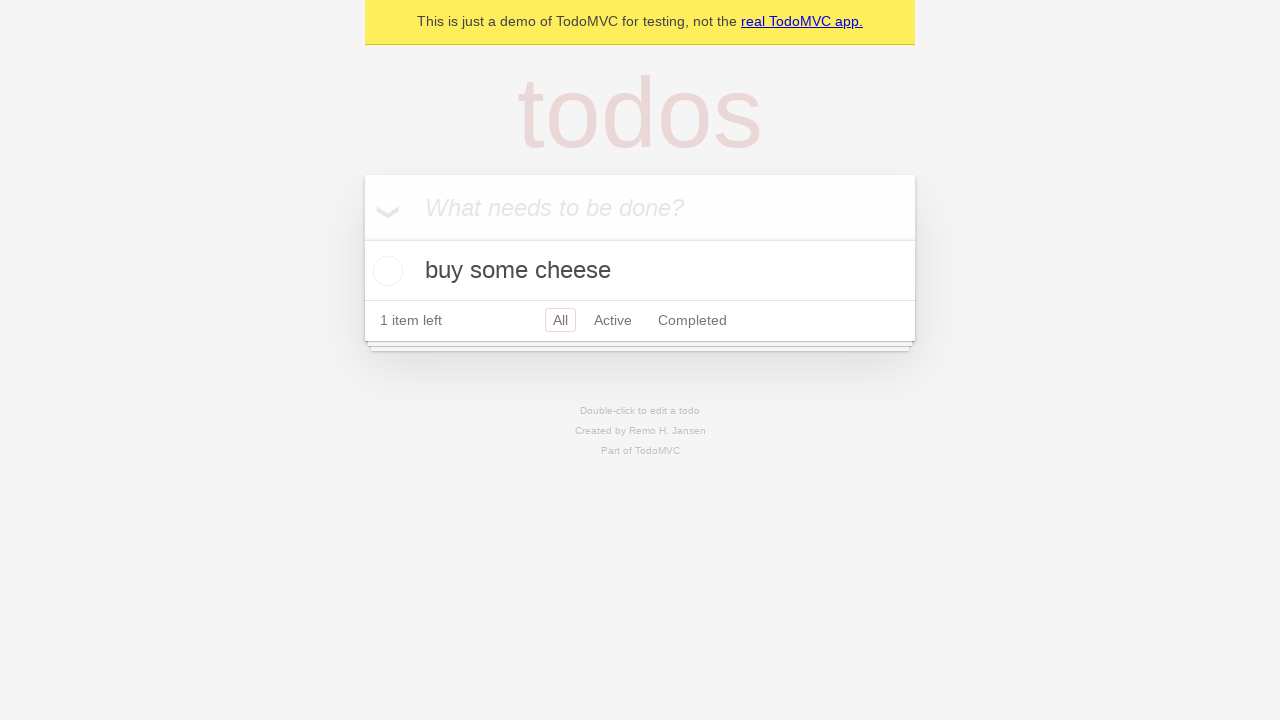

Filled second todo input with 'feed the cat' on .new-todo
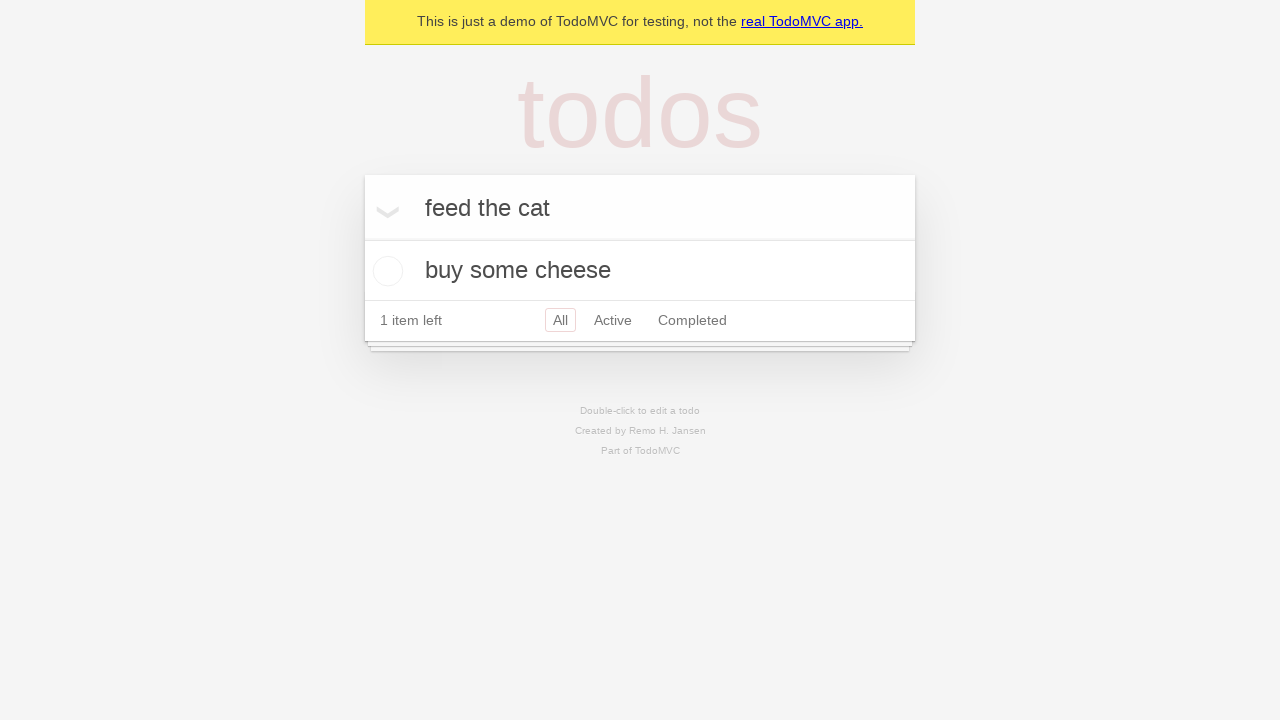

Pressed Enter to add second todo item on .new-todo
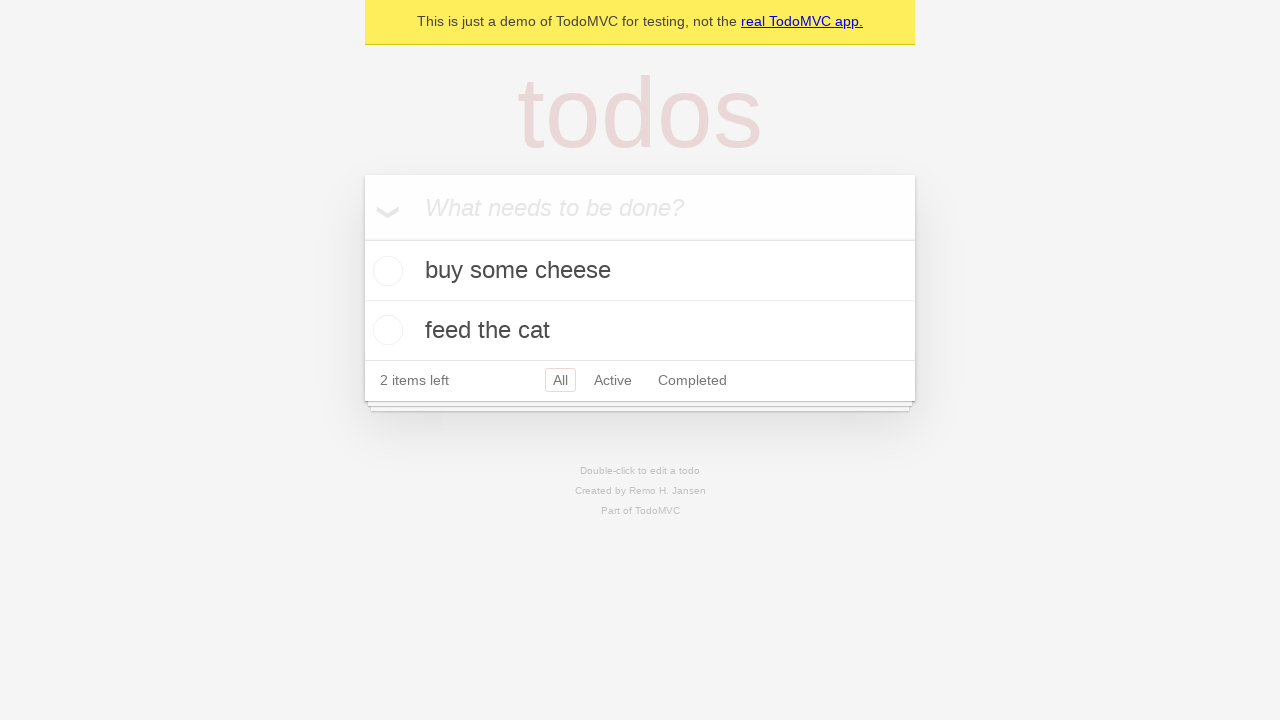

Waited for second todo item to appear in the list
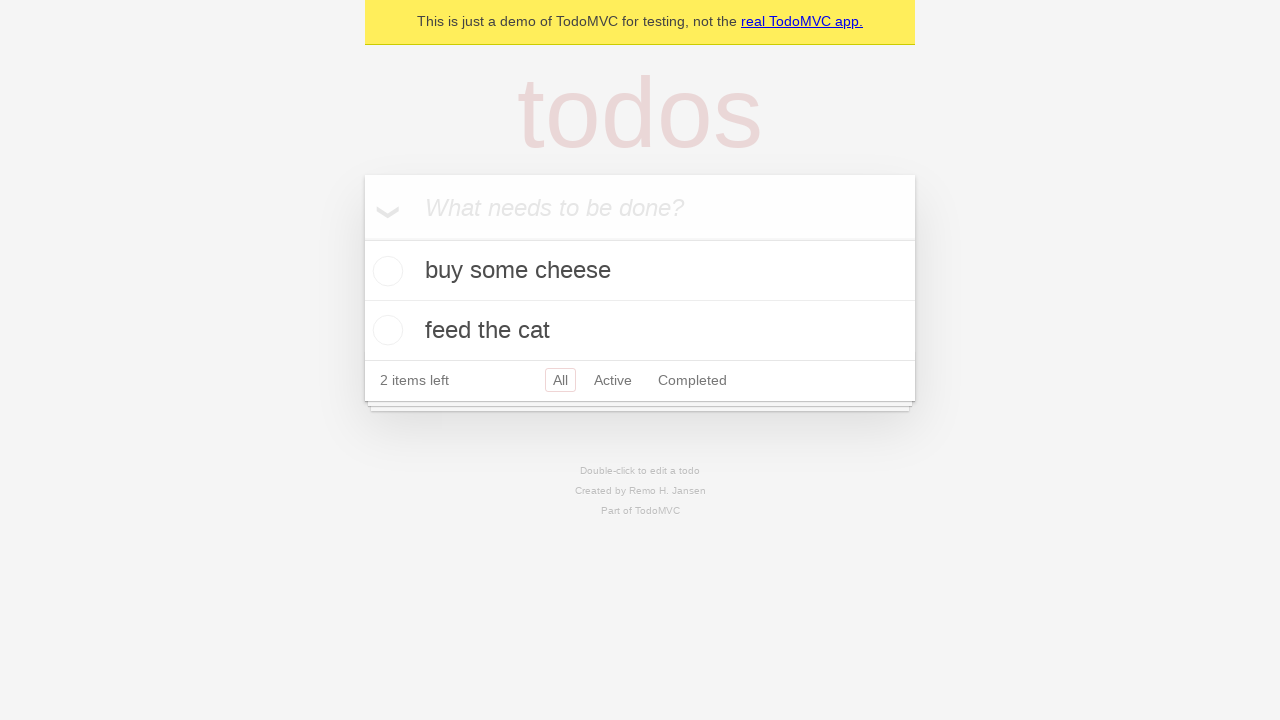

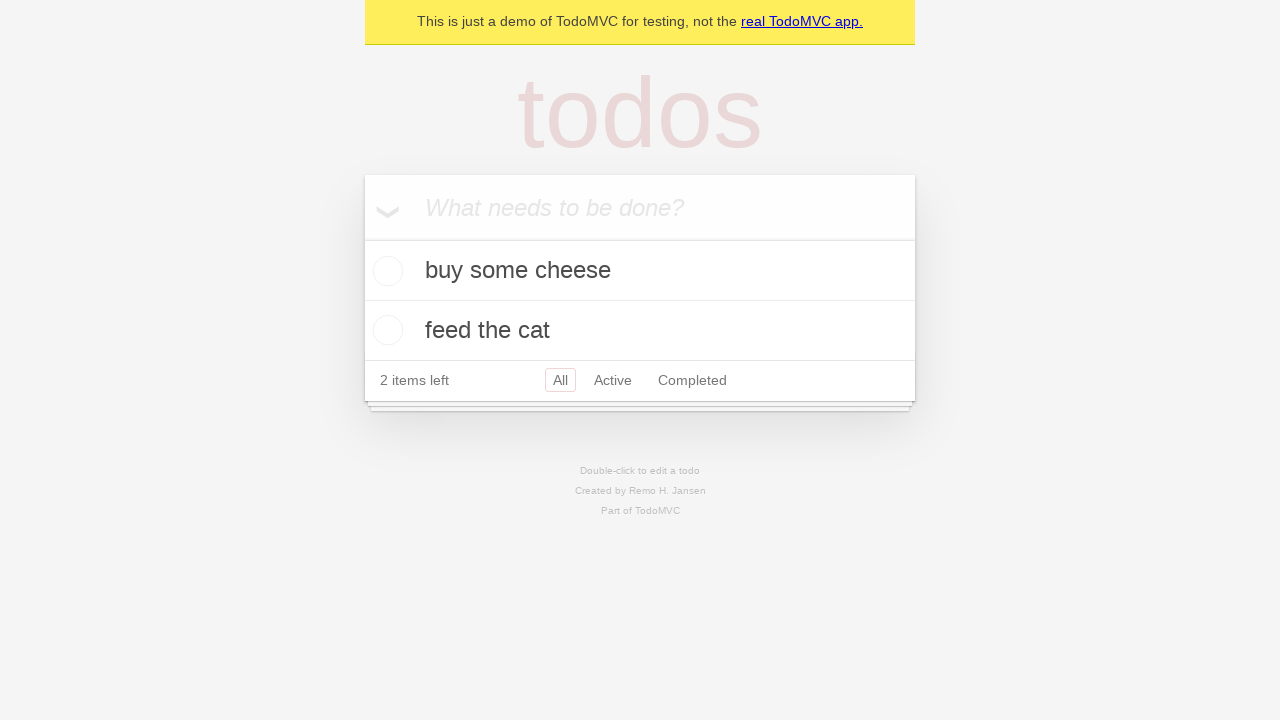